Tests that the index page title contains "Maxwell Hunter"

Starting URL: http://mhunterak.github.io/index.html

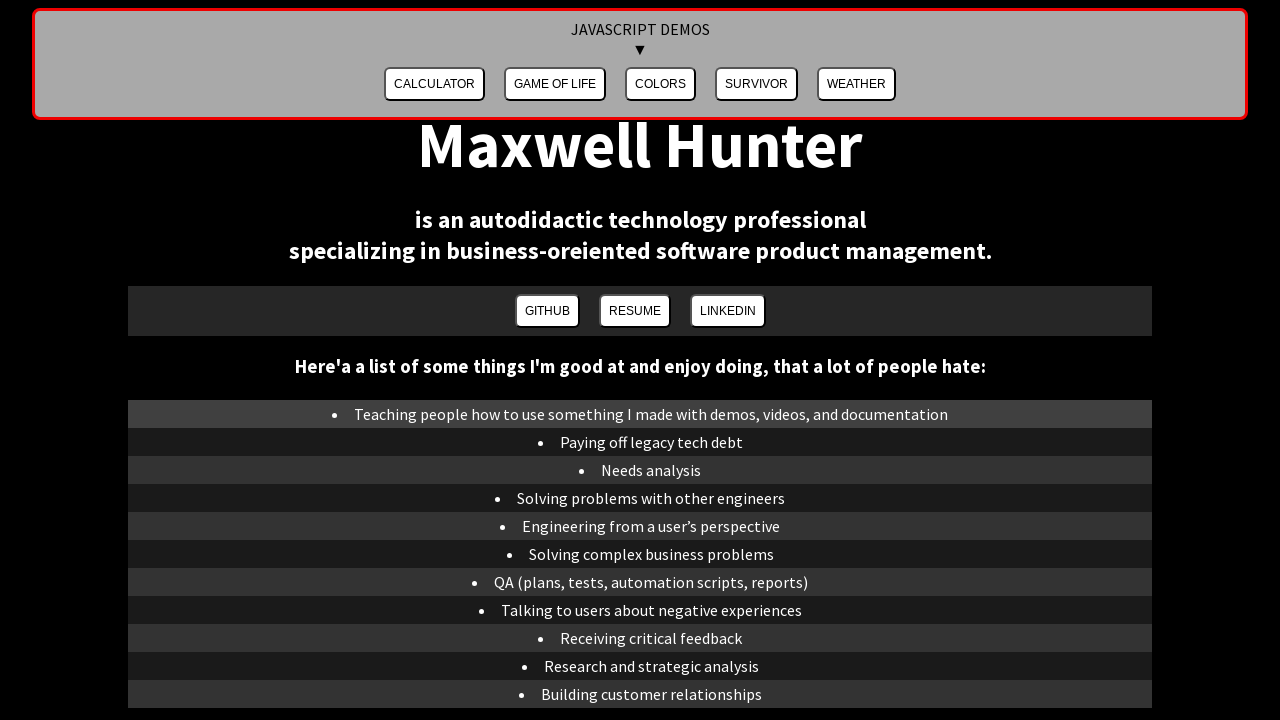

Waited for page to load (domcontentloaded state)
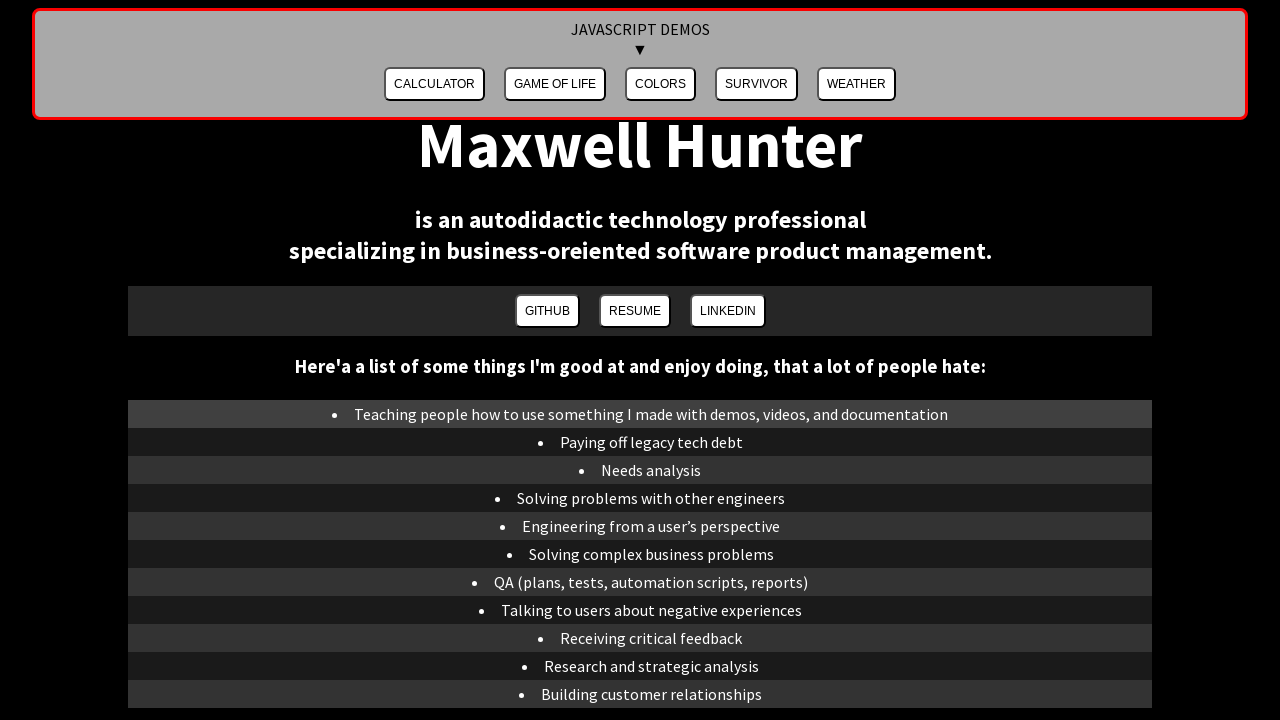

Verified that page title contains 'Maxwell Hunter'
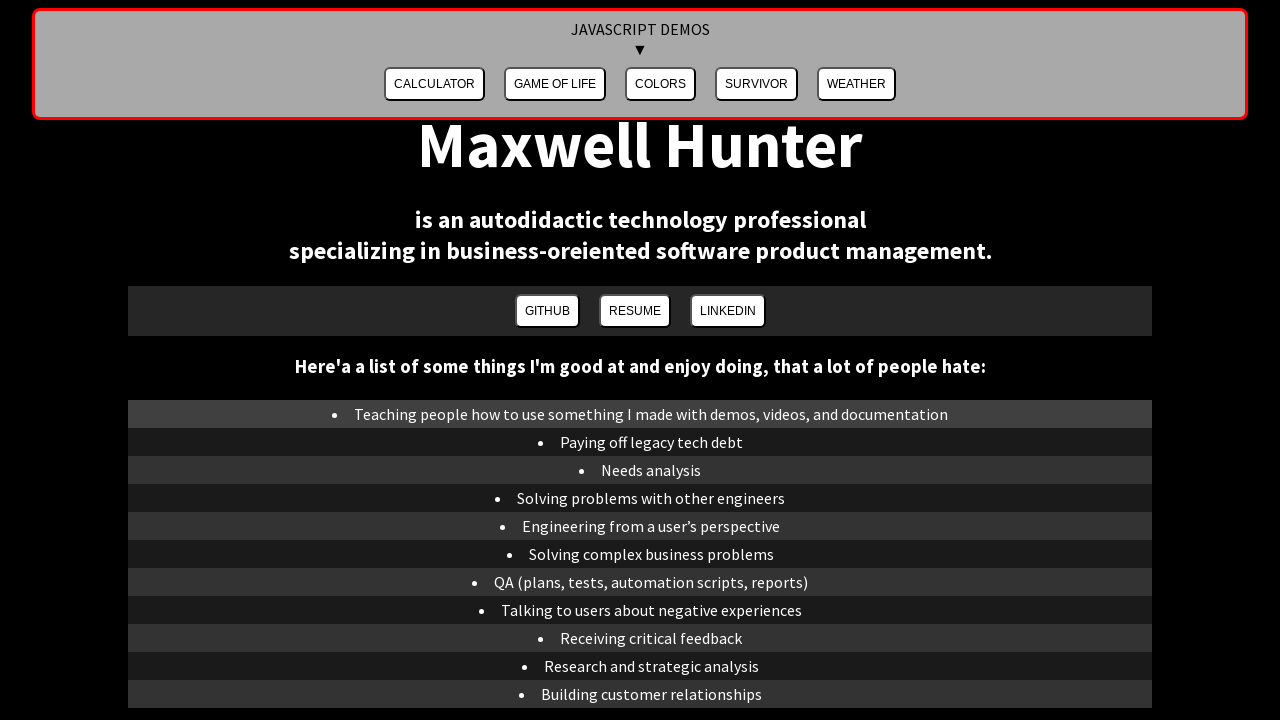

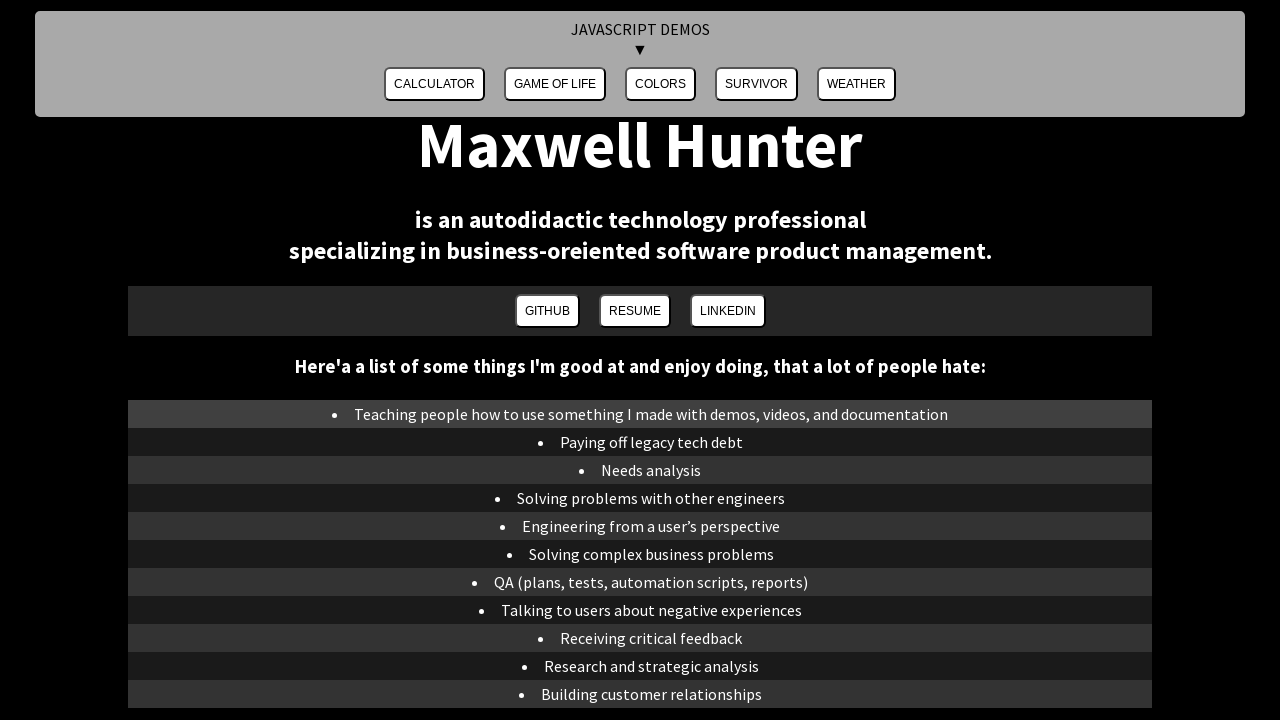